Tests enabling a disabled input field by clicking a button and verifying the input becomes enabled

Starting URL: https://the-internet.herokuapp.com/dynamic_controls

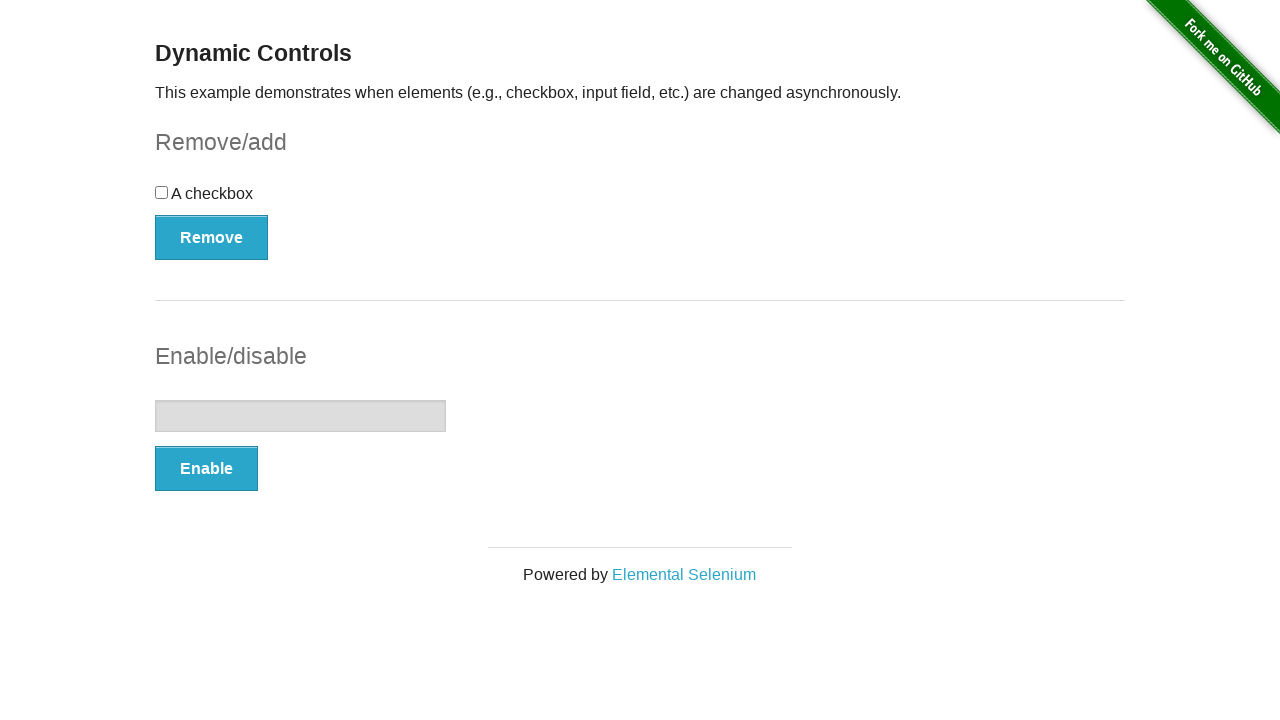

Located the input field
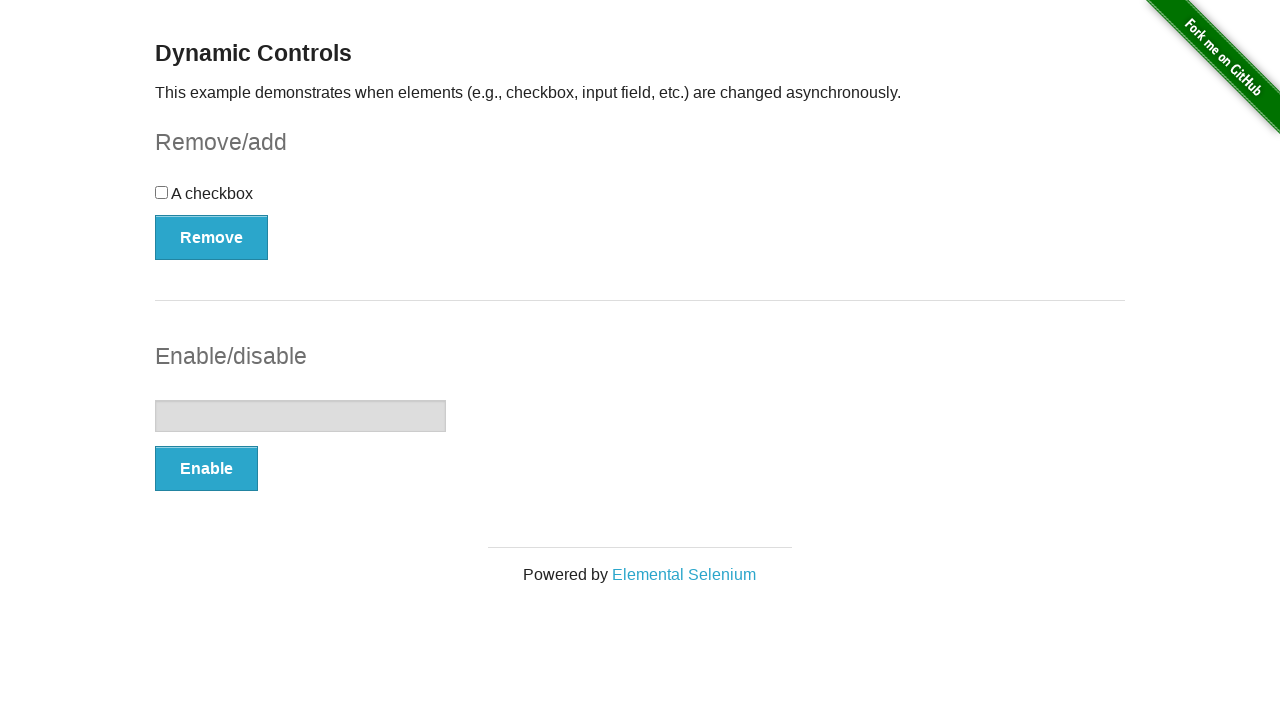

Verified input field is initially disabled
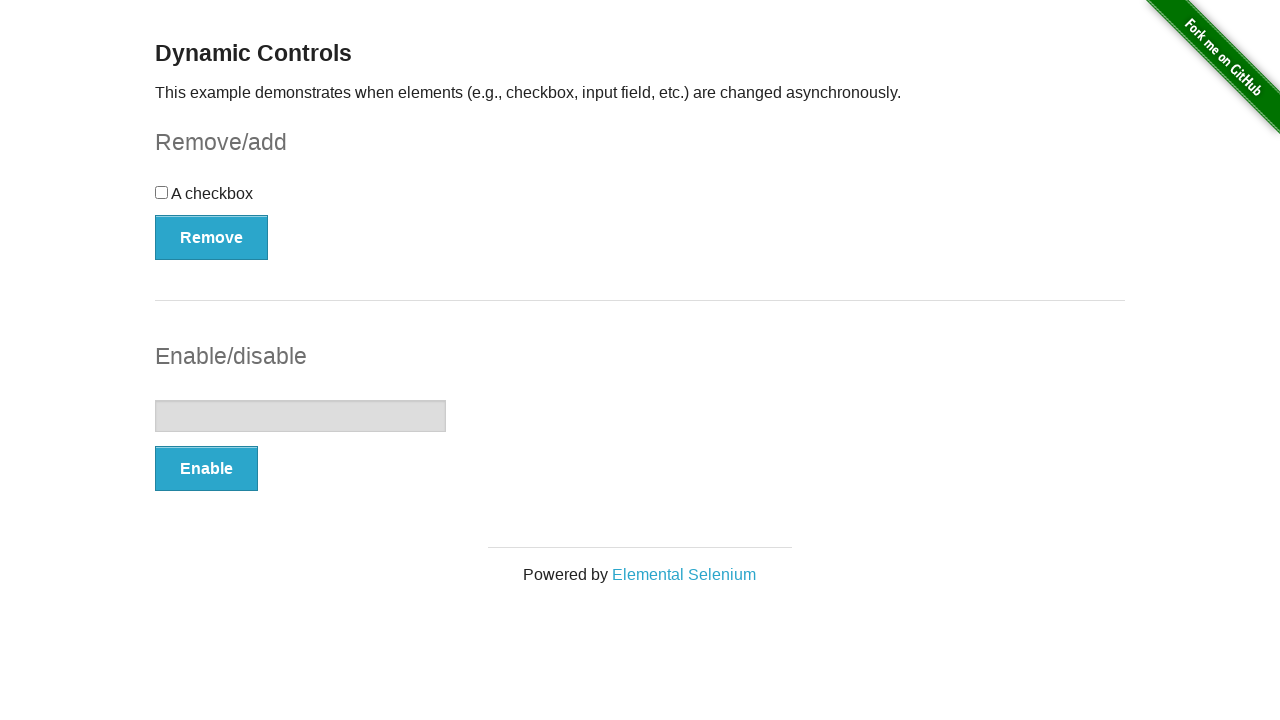

Clicked the enable input button at (206, 469) on xpath=//button[@onclick='swapInput()']
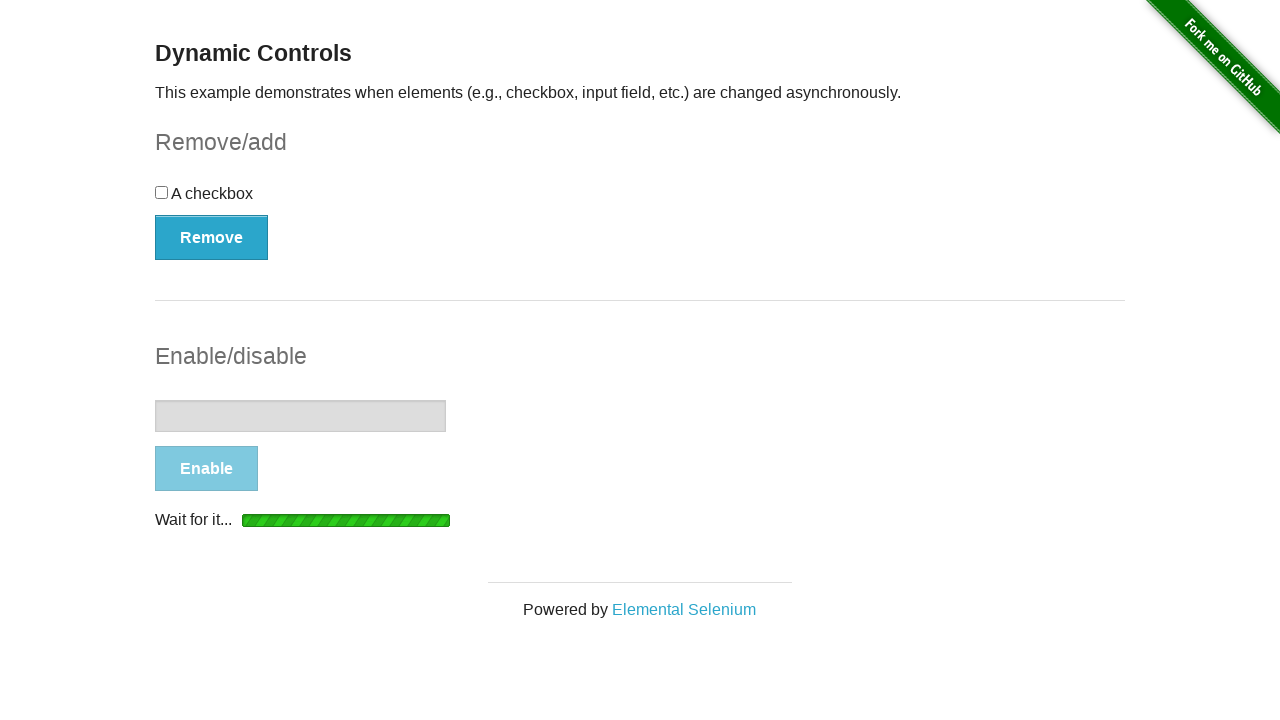

Waited for input field to become enabled
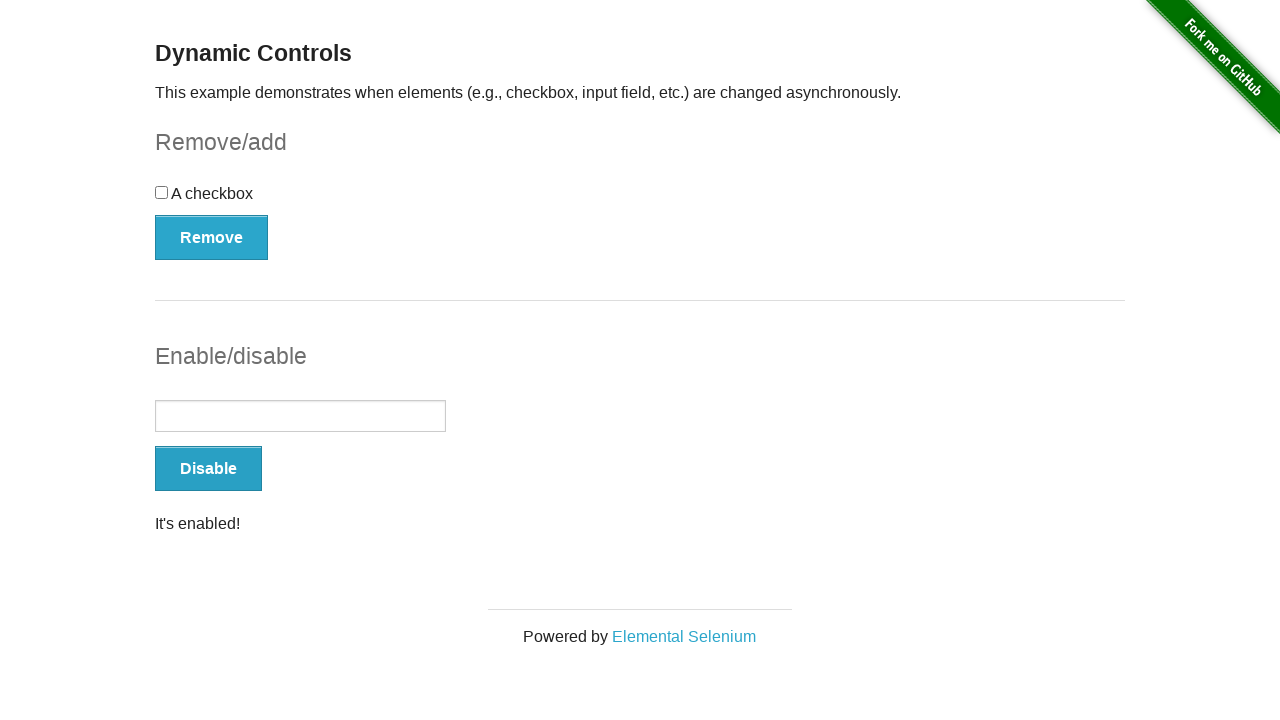

Verified input field is now enabled
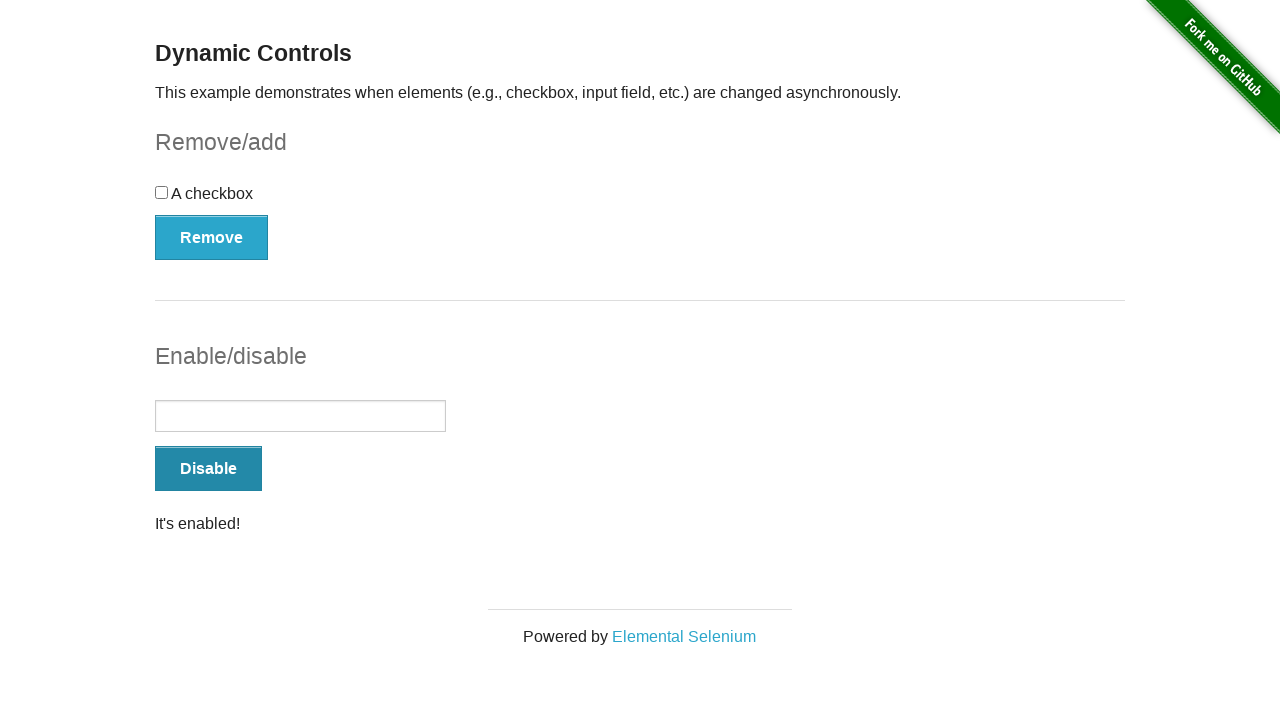

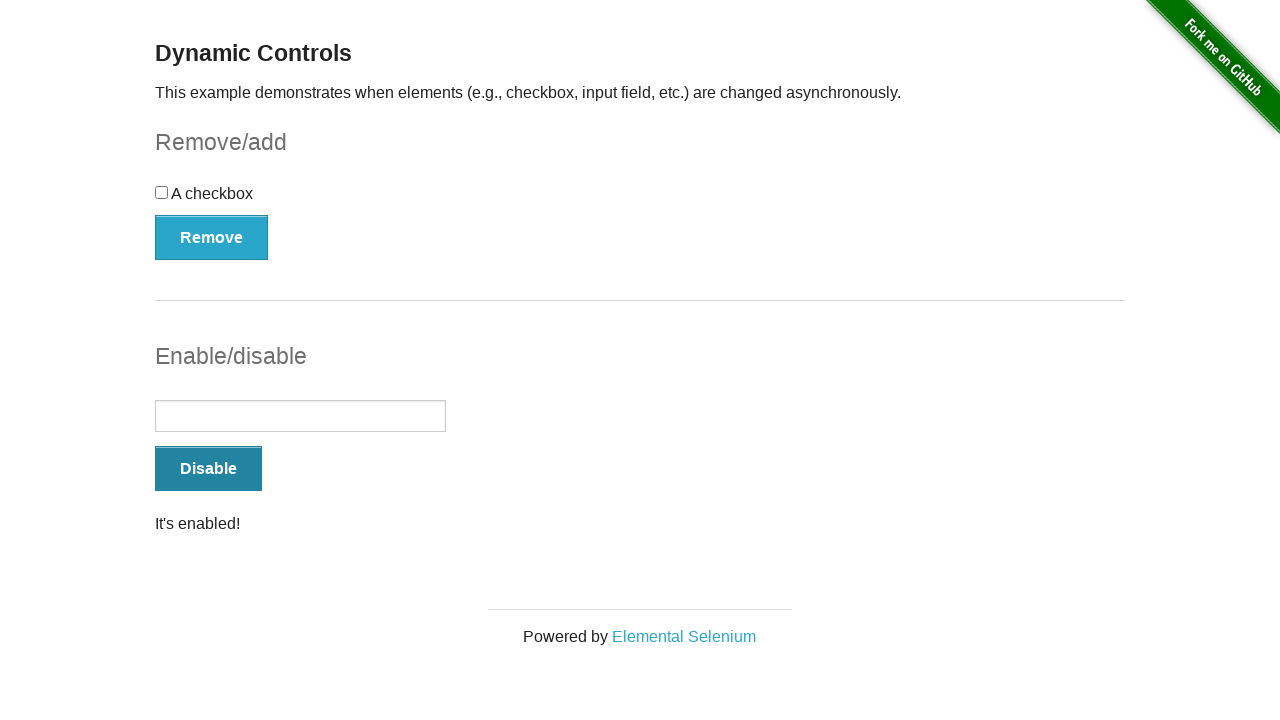